Tests navigation between two websites (testotomasyonu.com and wisequarter.com), validates page titles and URLs contain expected keywords, then navigates back to the first site

Starting URL: https://www.testotomasyonu.com

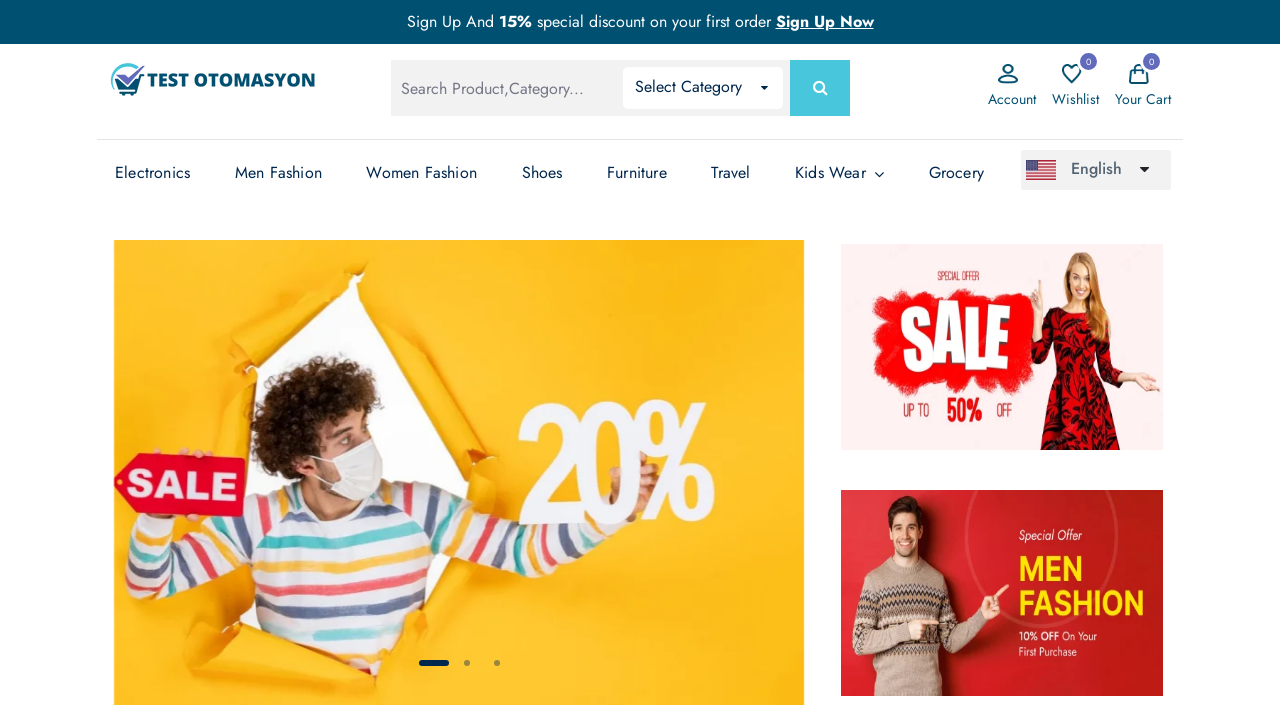

Retrieved current page title from testotomasyonu.com
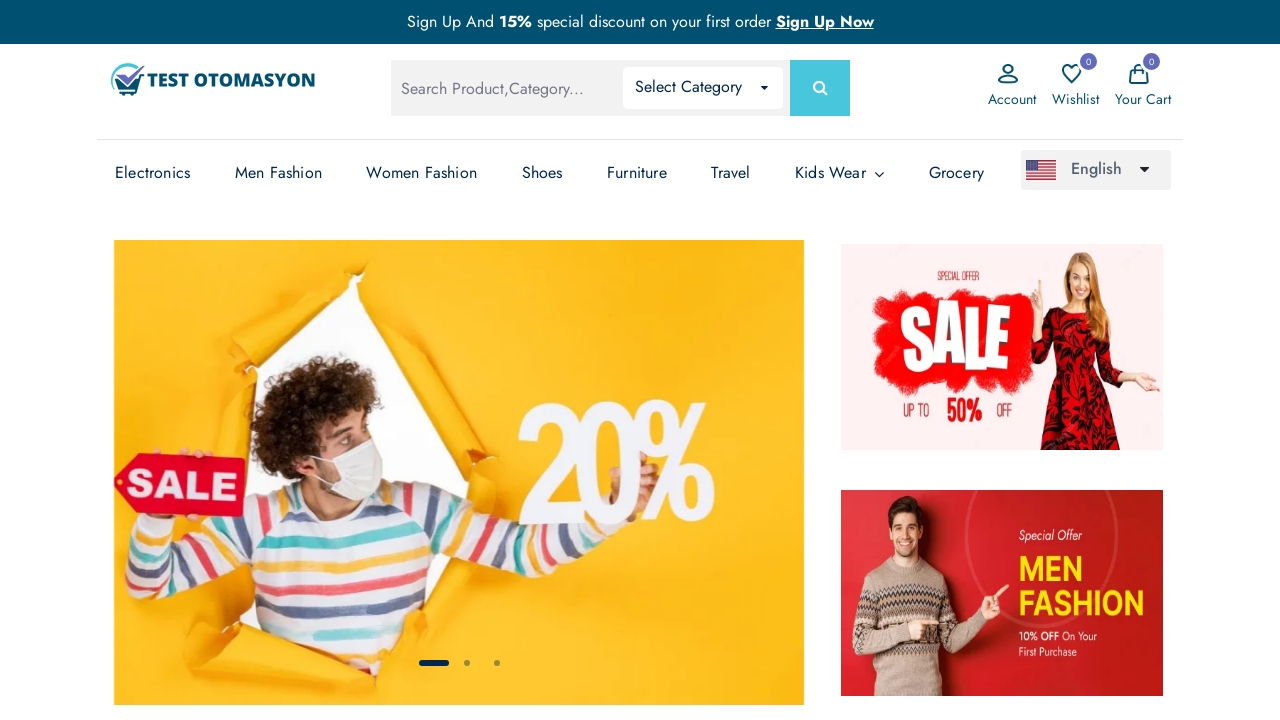

Retrieved current page URL from testotomasyonu.com
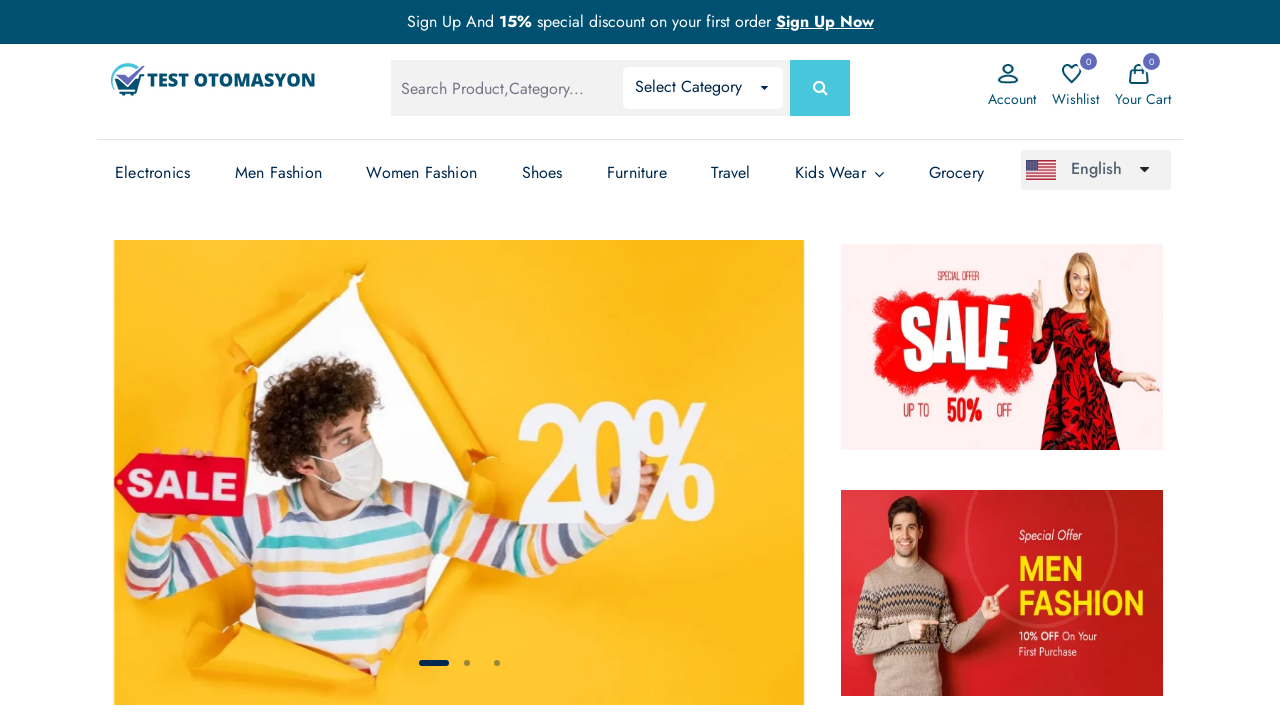

Validated testotomasyonu page title contains expected keyword
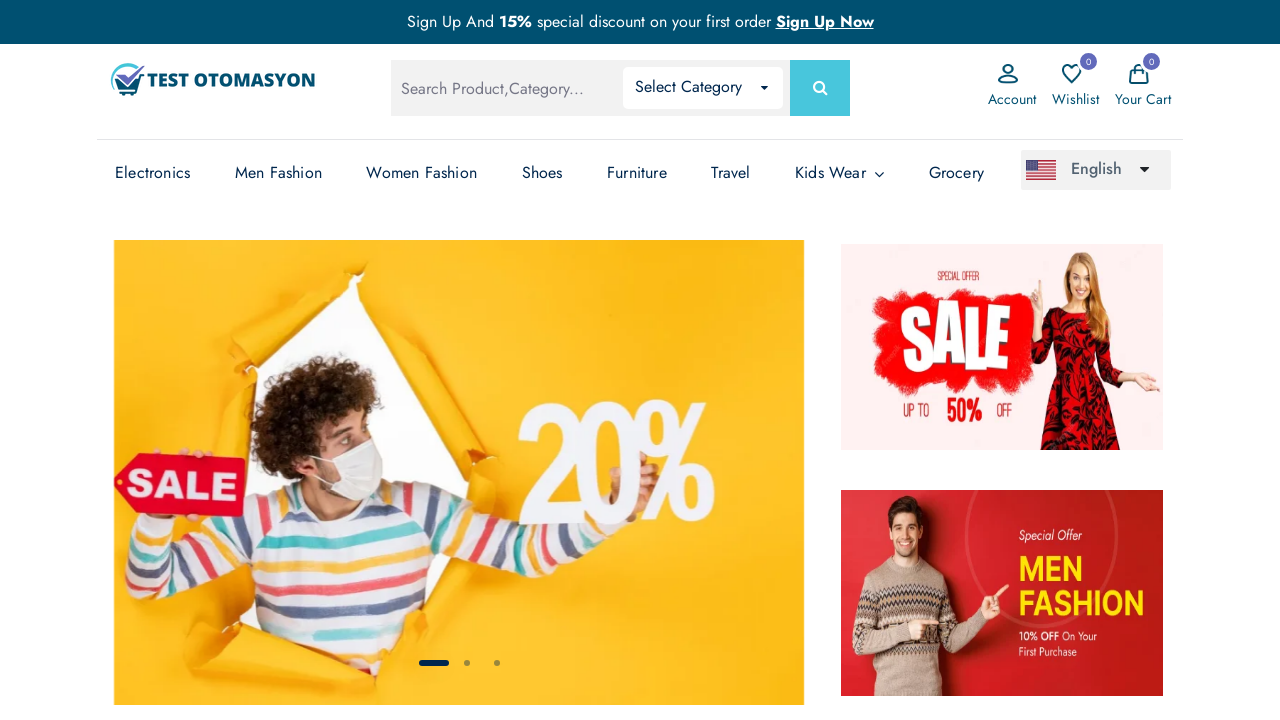

Validated testotomasyonu page URL contains expected keyword
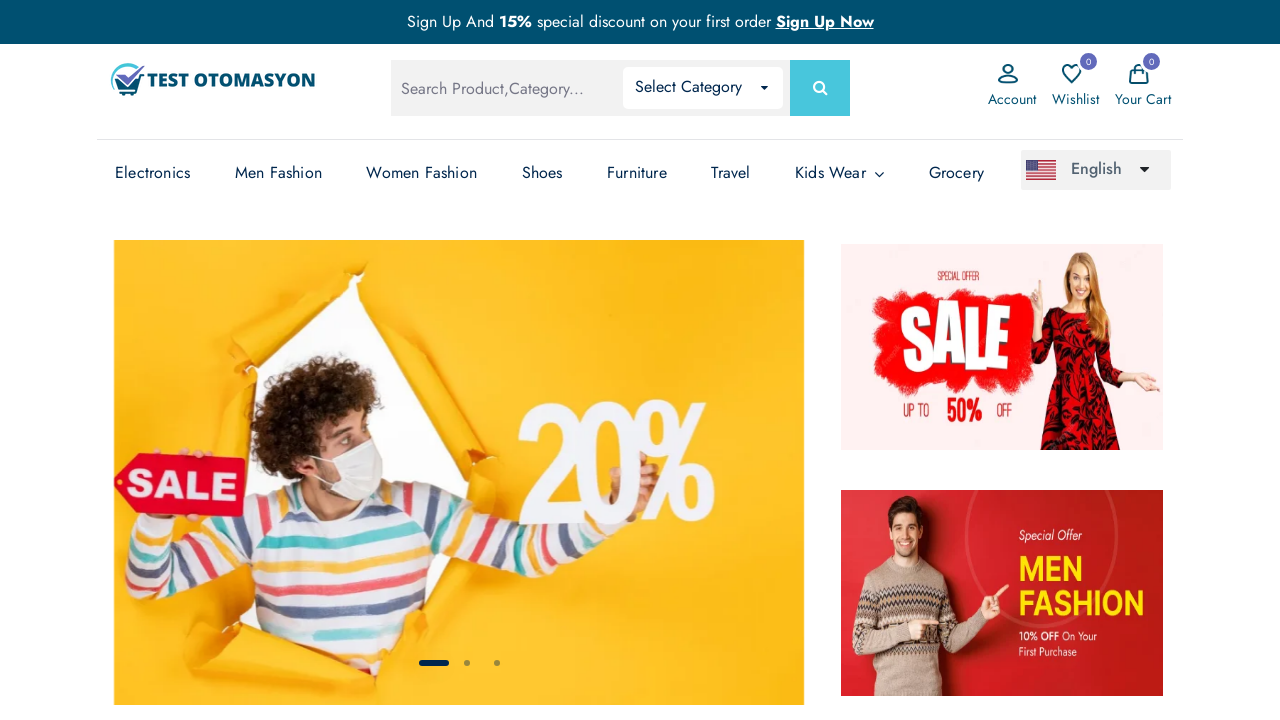

Navigated to wisequarter.com
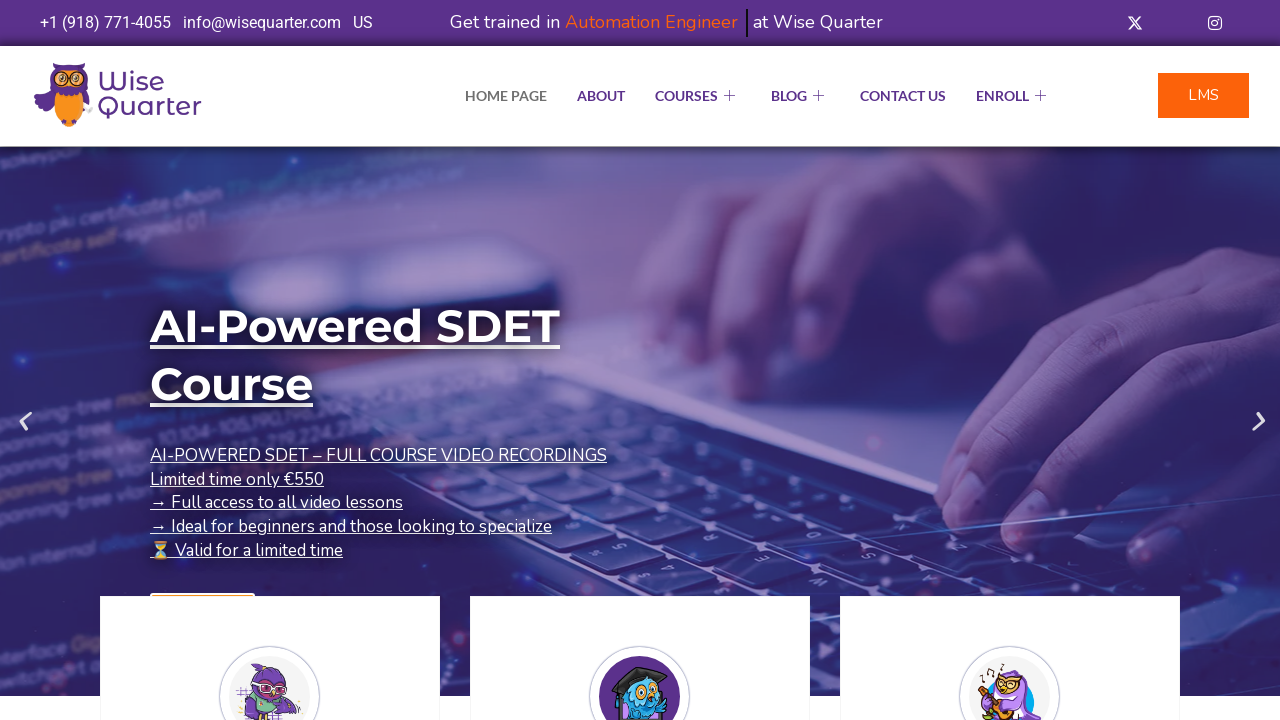

Retrieved page title from wisequarter.com
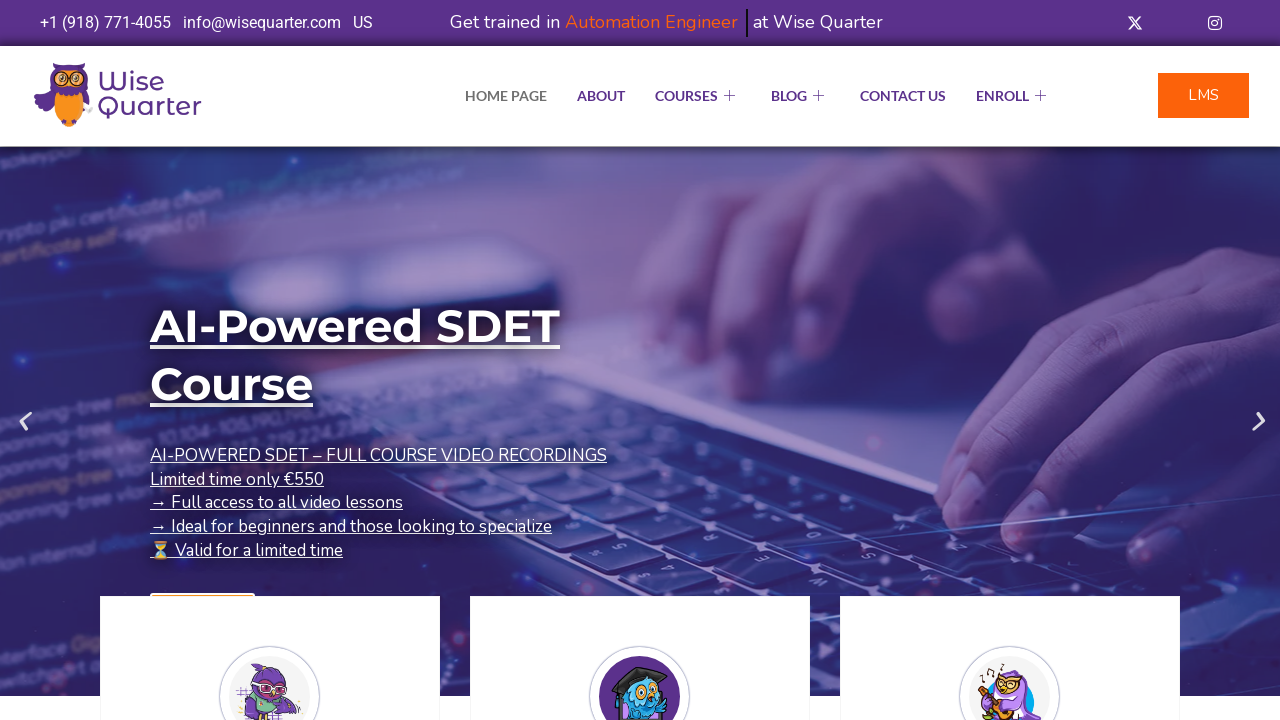

Validated wisequarter page title contains 'Quarter'
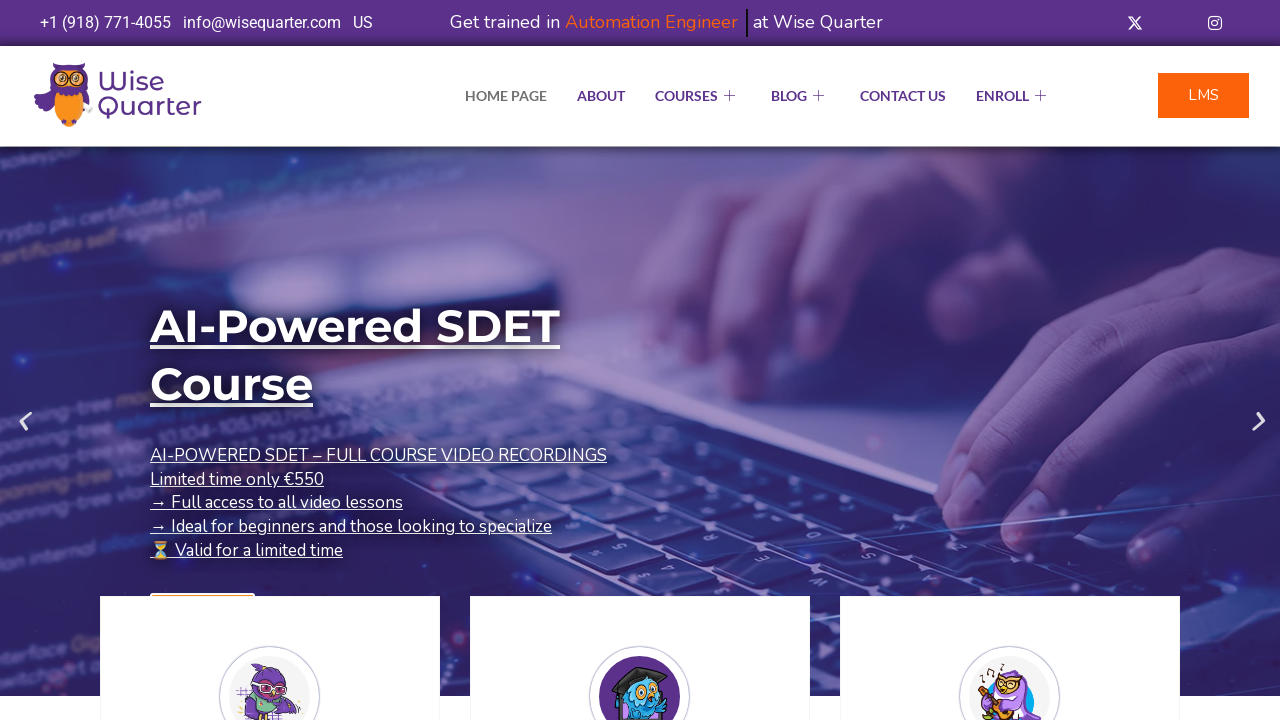

Navigated back to testotomasyonu.com
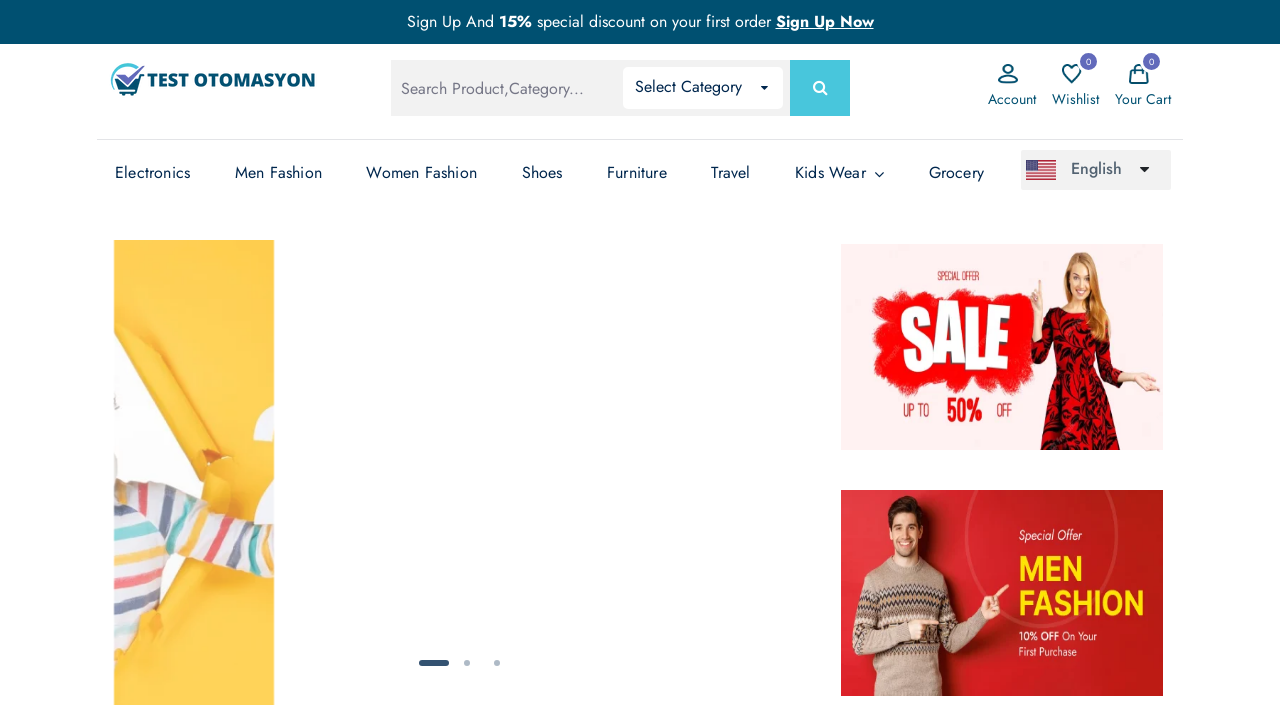

Reloaded the testotomasyonu.com page
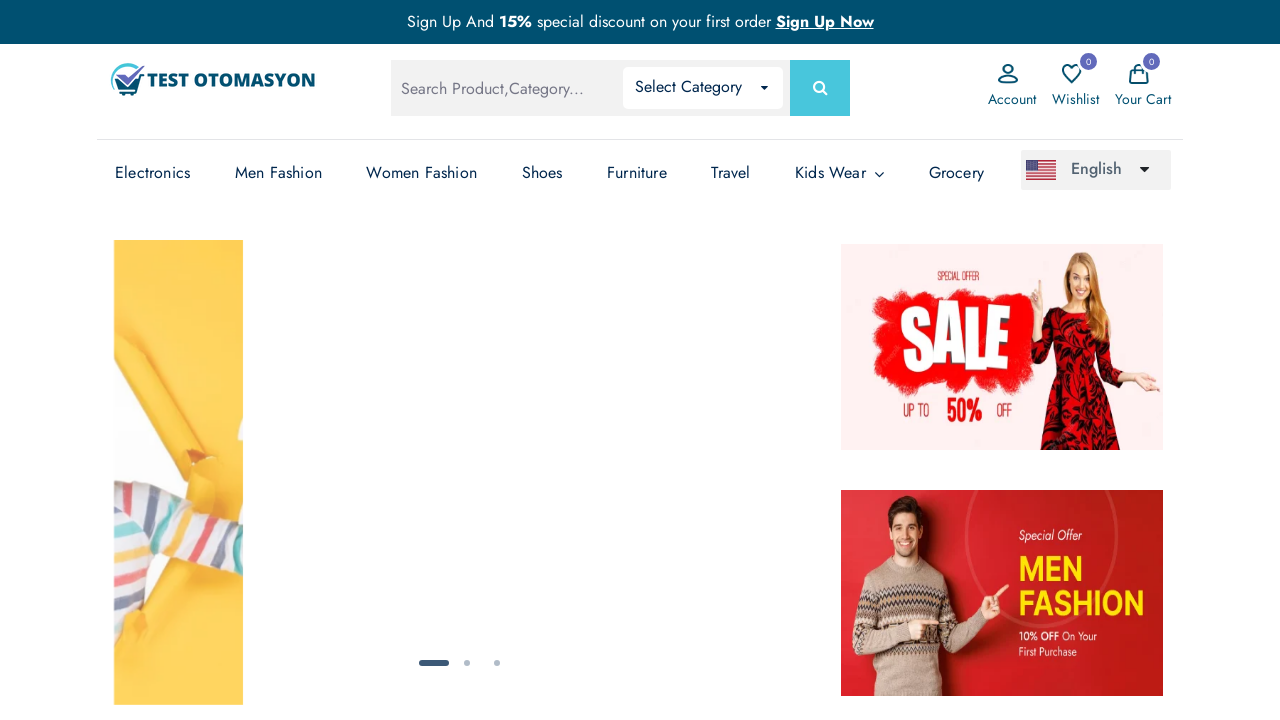

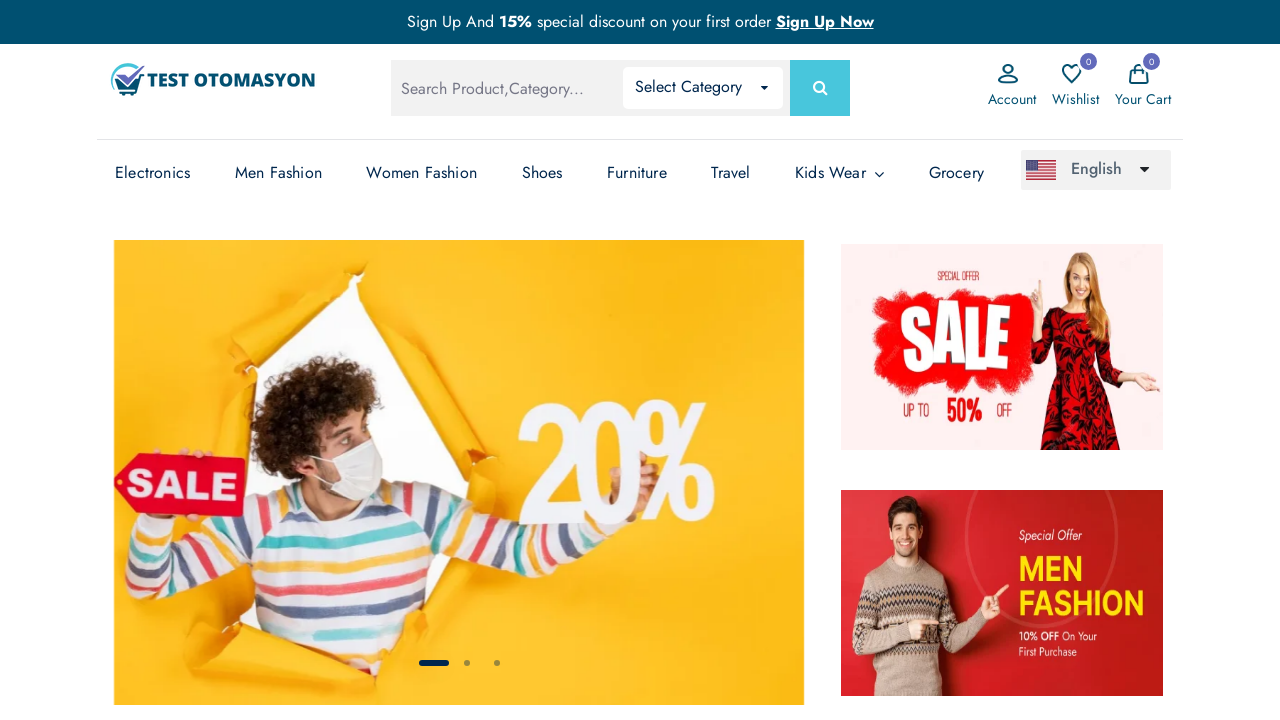